Navigates to MacMap trade data query results page and clicks the submit button to load trade information

Starting URL: https://www.macmap.org/en/query/results?reporter=842&partner=699&product=842112&level=6

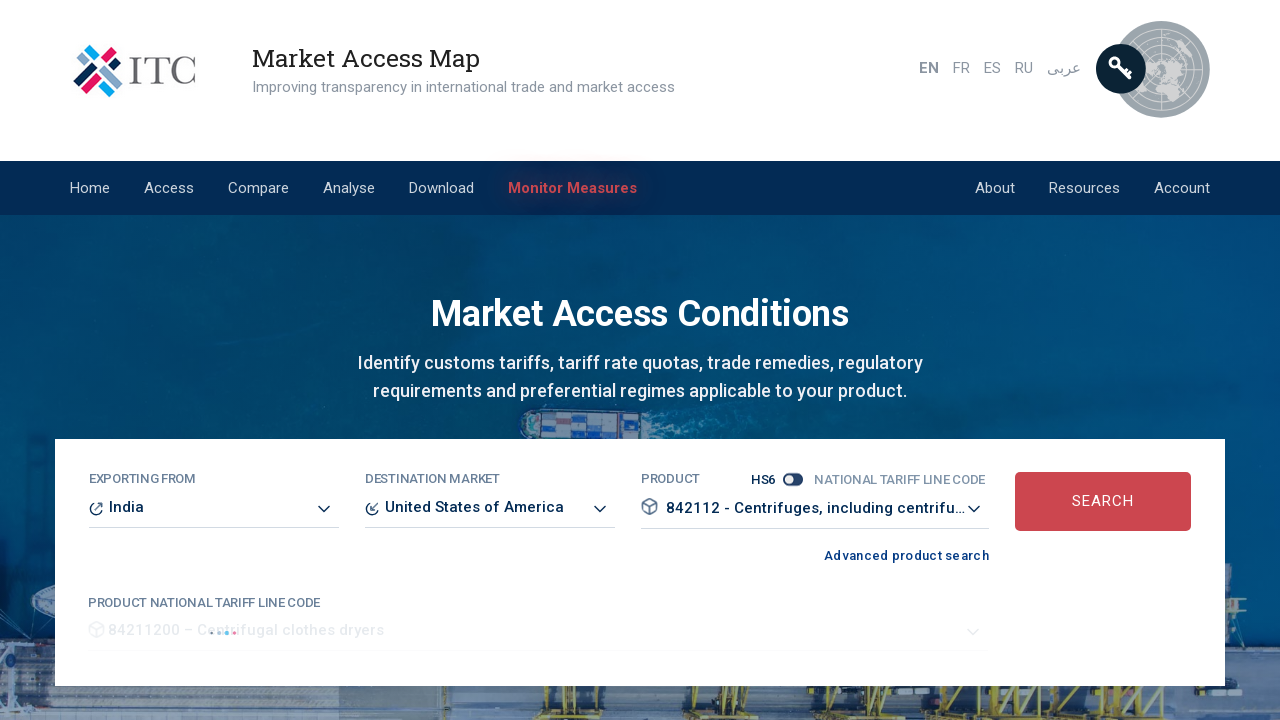

Clicked submit button to load MacMap trade data results at (1103, 502) on #submit
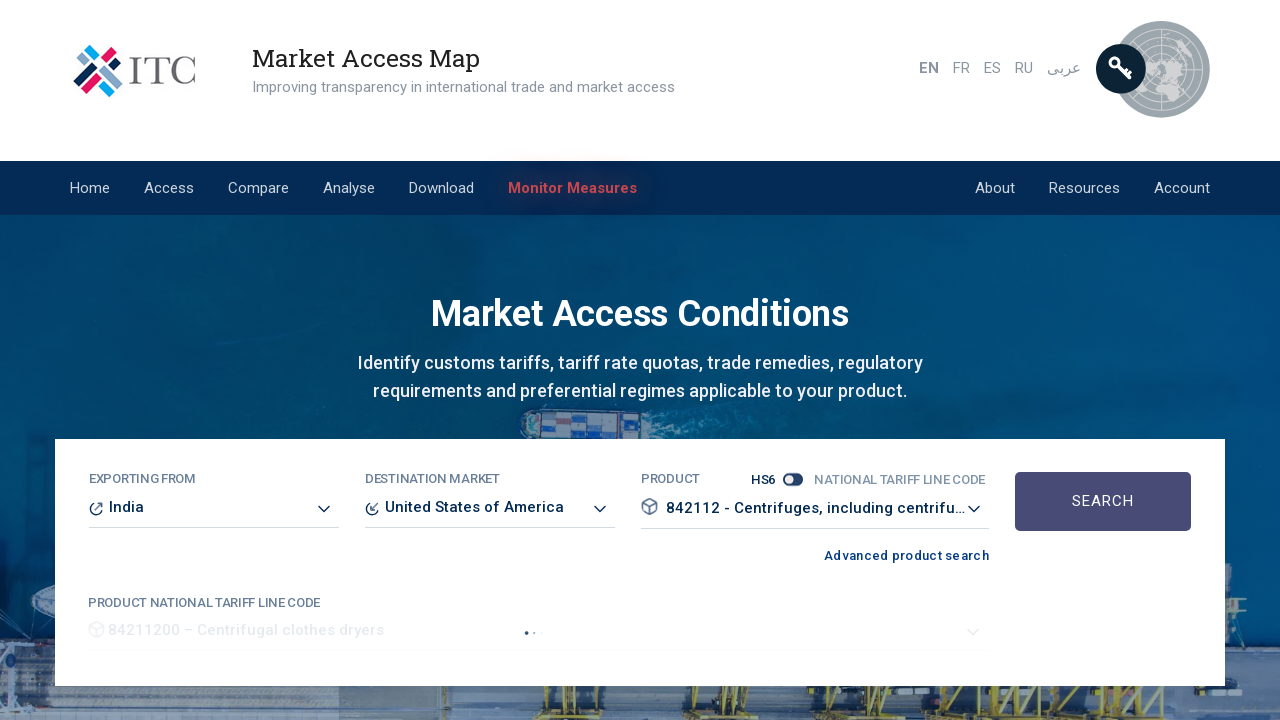

Main content loaded with trade information
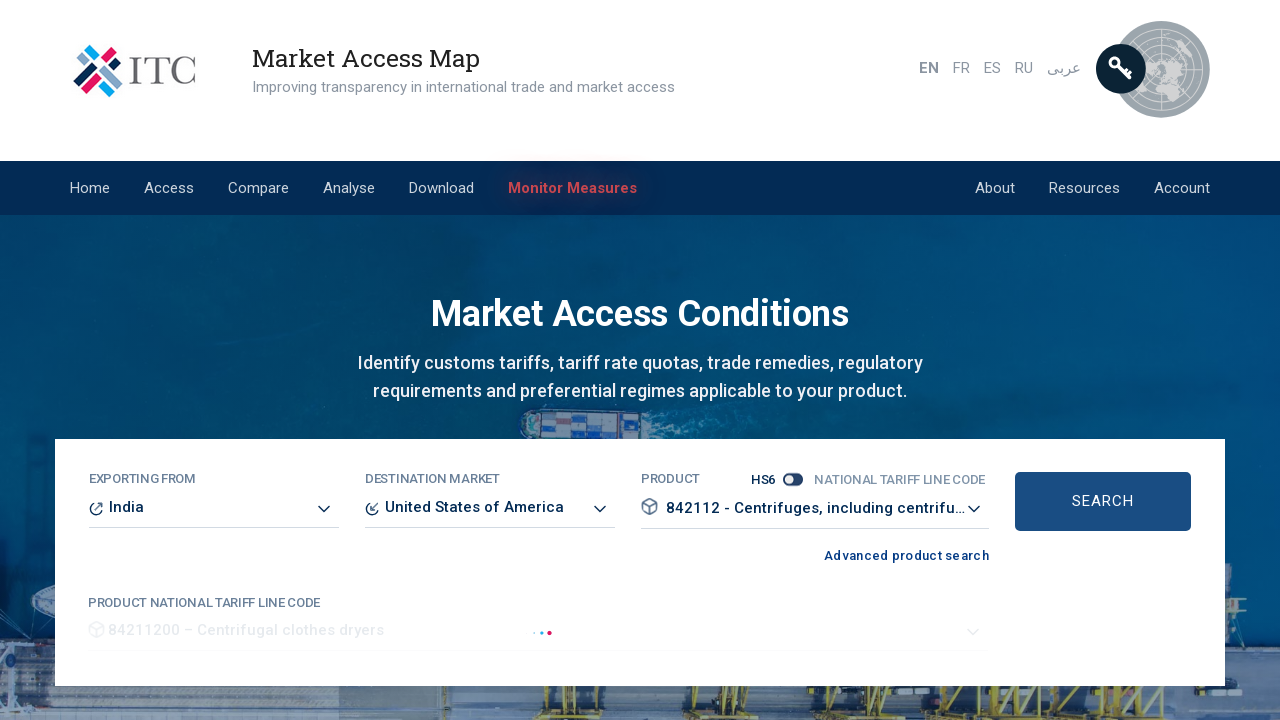

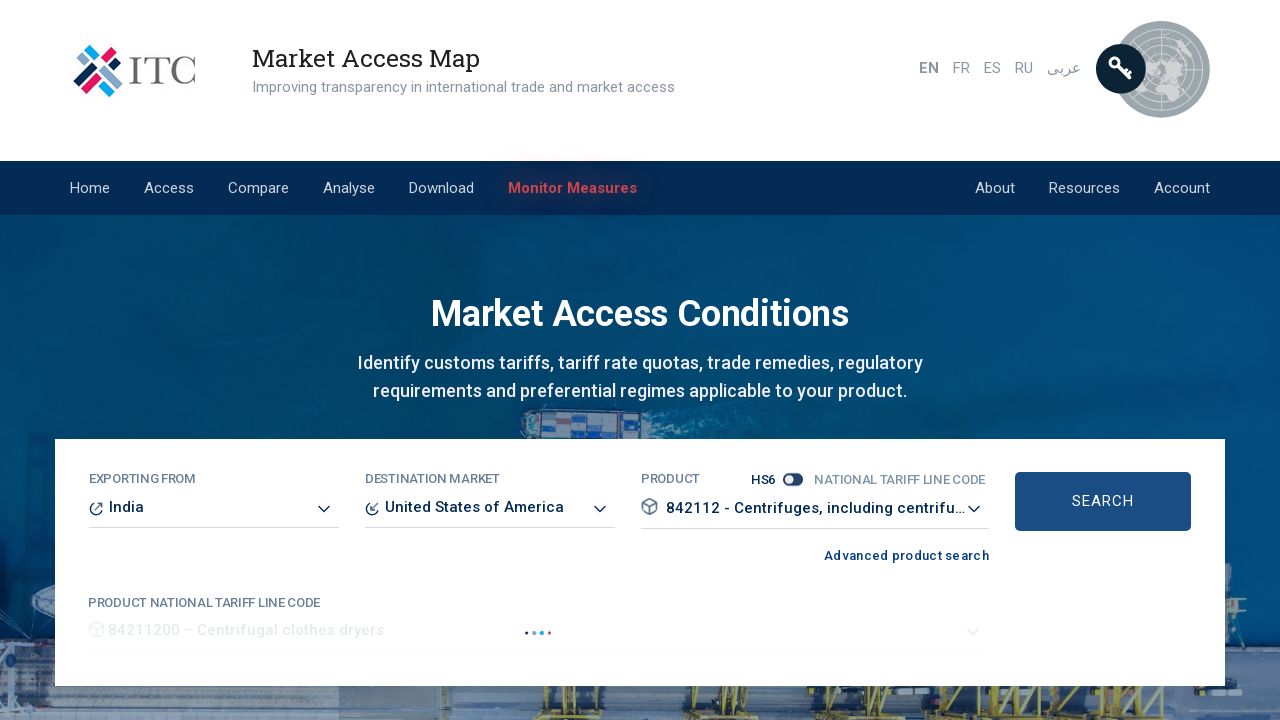